Tests multiple window handling by clicking a link that opens a new window, switching to the new window, then switching back to the parent window

Starting URL: https://the-internet.herokuapp.com/windows

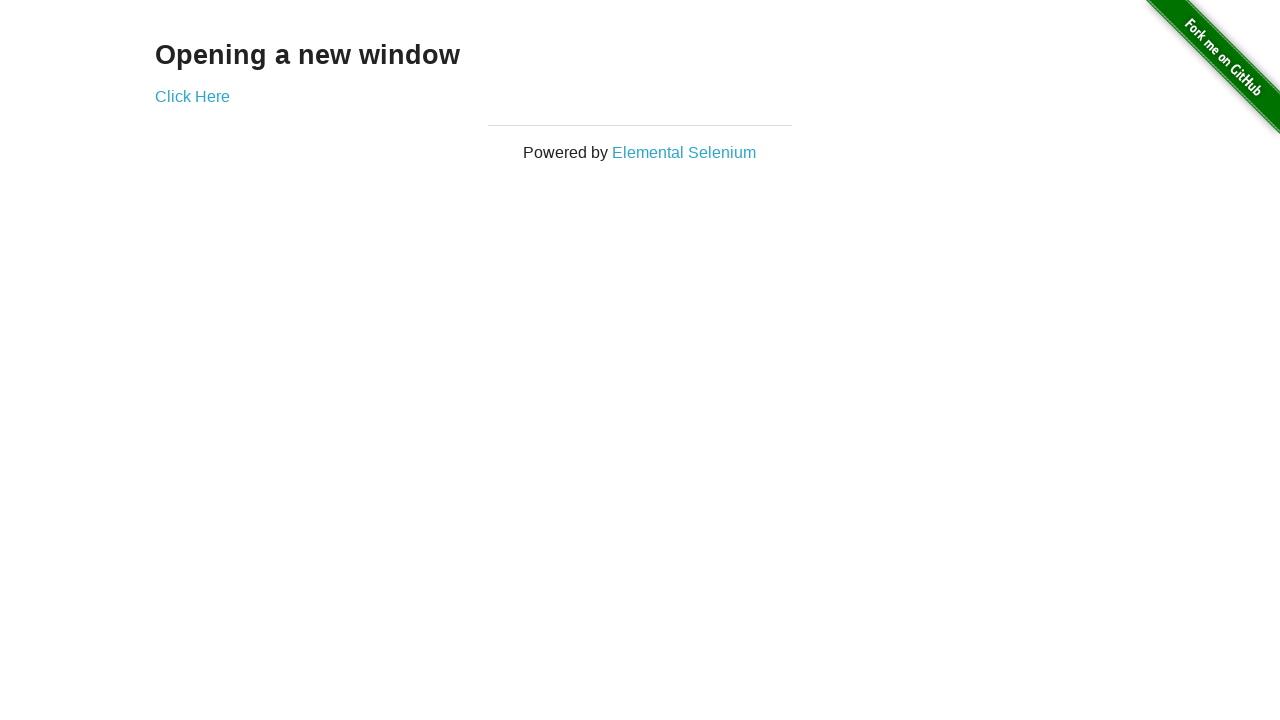

Navigated to the-internet.herokuapp.com/windows
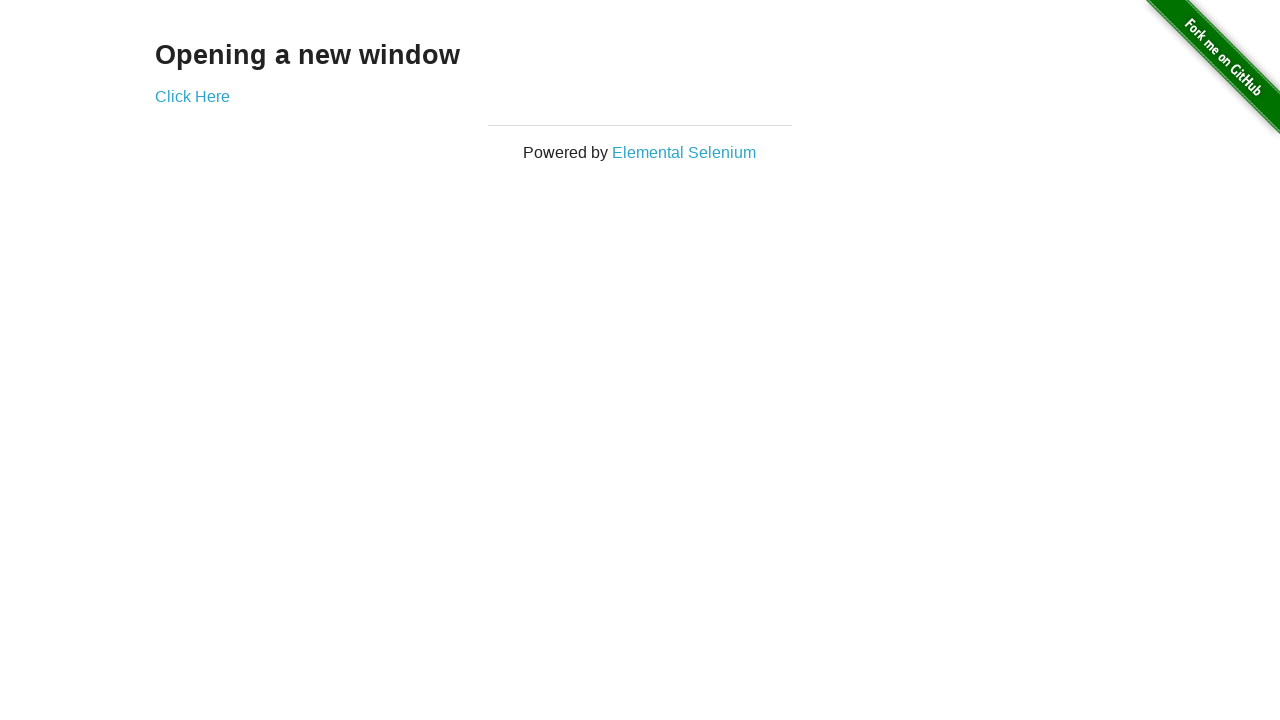

Clicked link that opens a new window at (192, 96) on a[target='_blank']
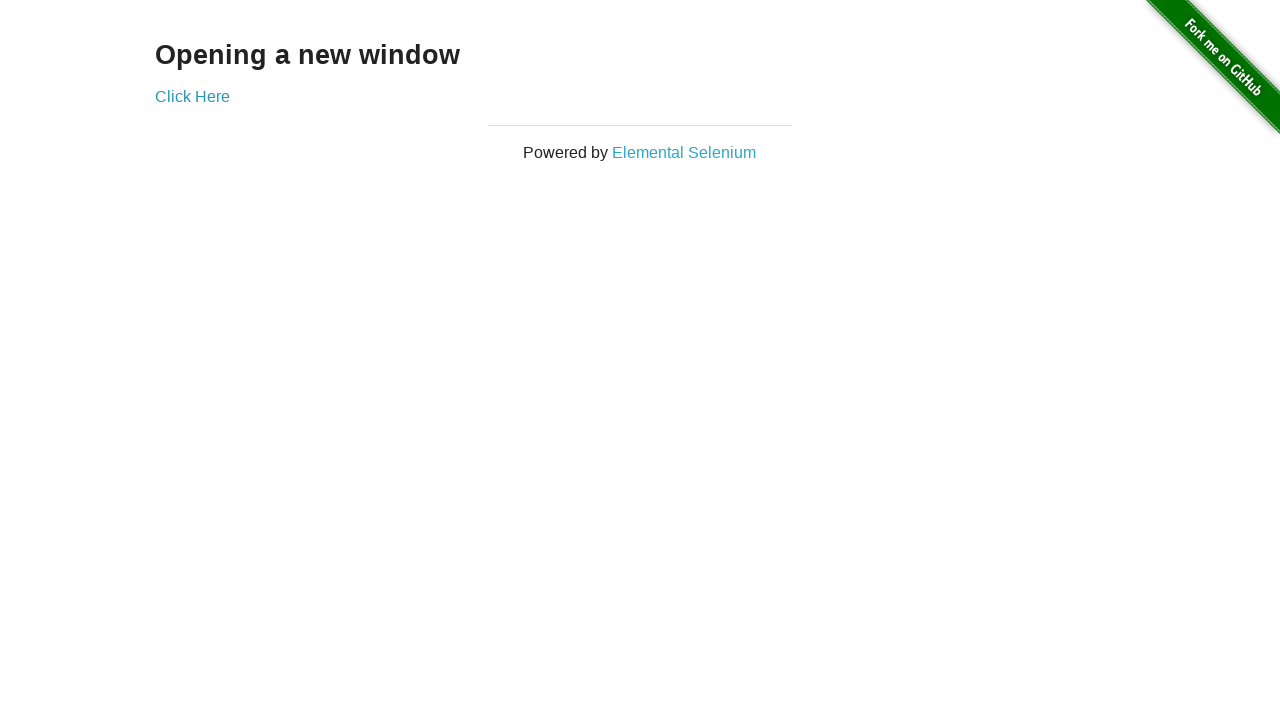

New window/tab opened and captured
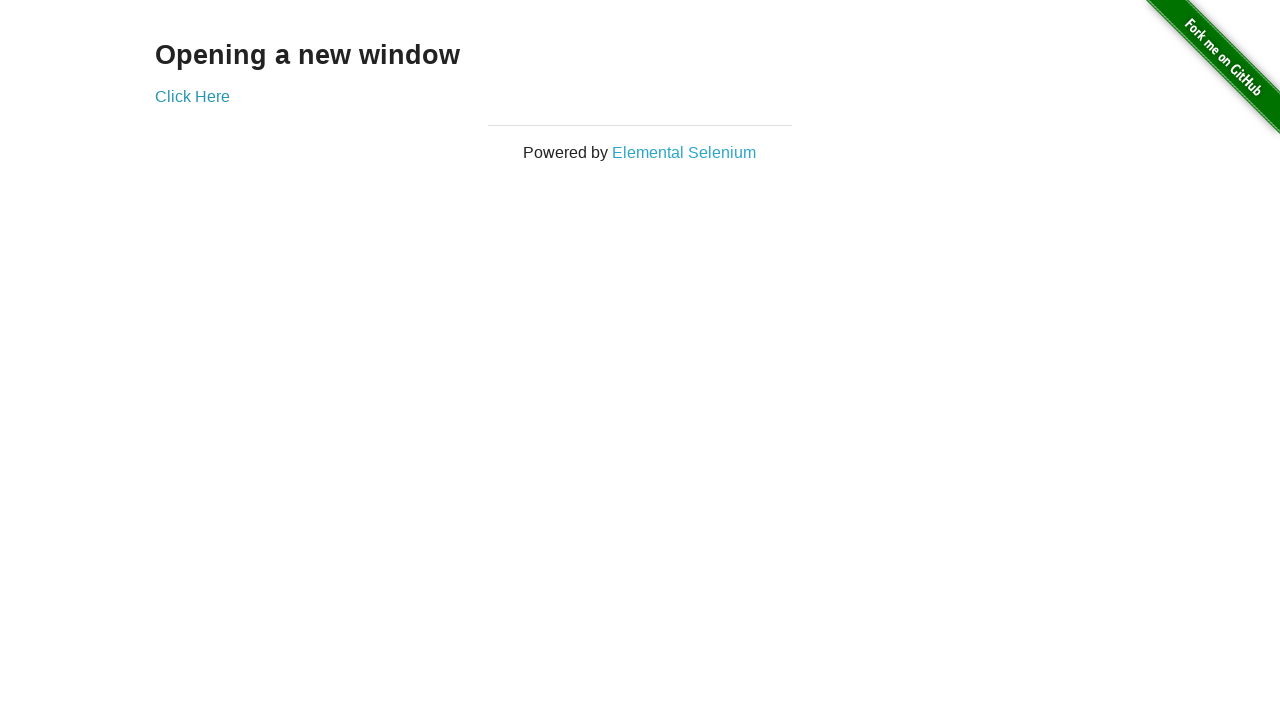

New page loaded successfully
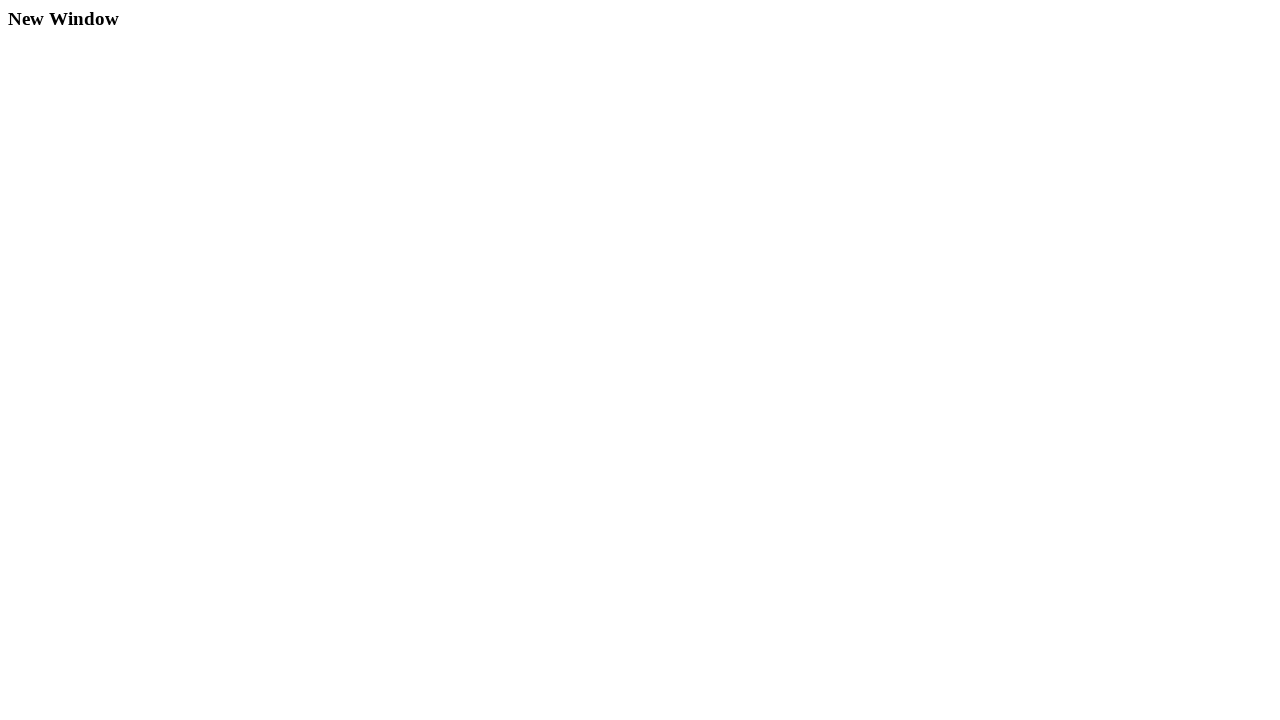

Retrieved new page title: New Window
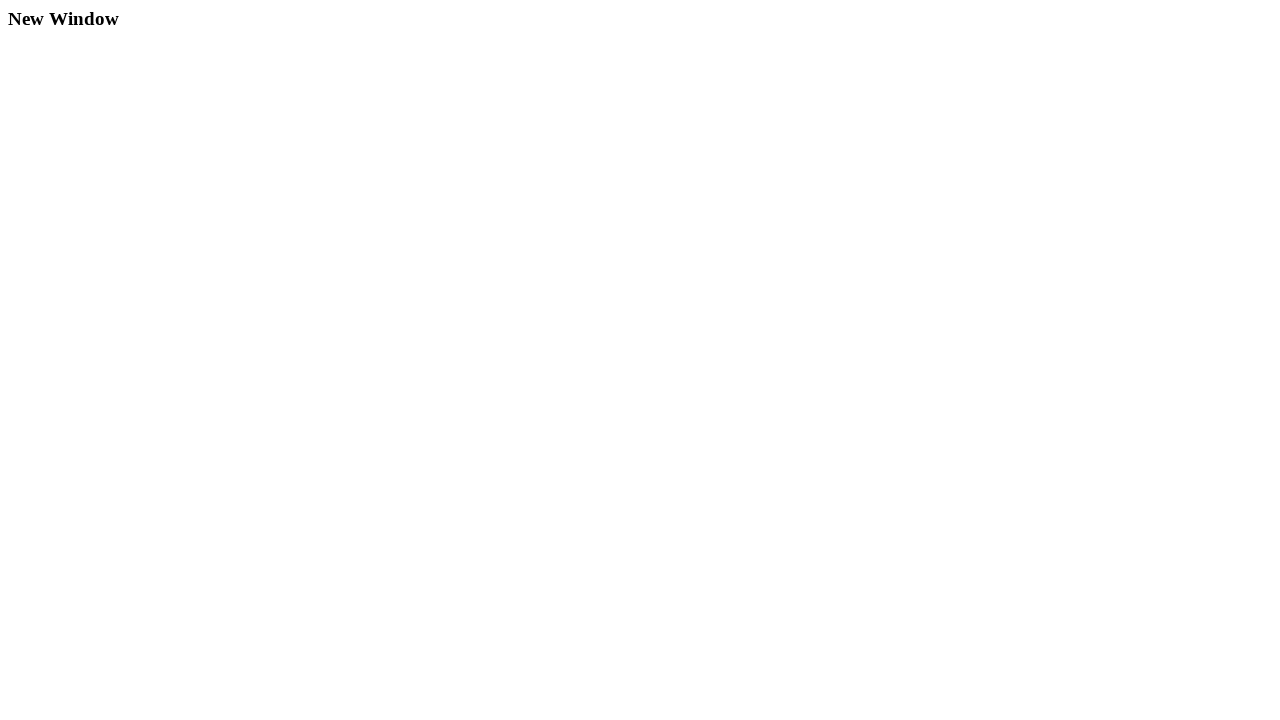

Switched focus back to parent window
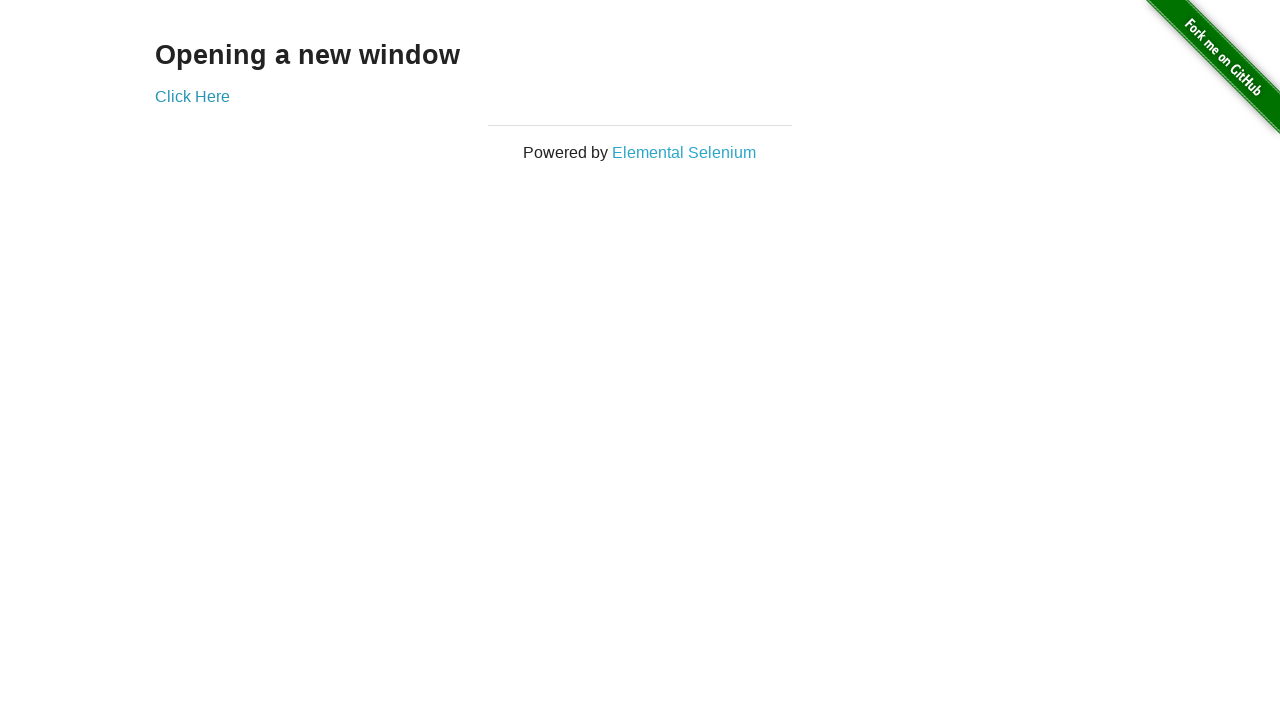

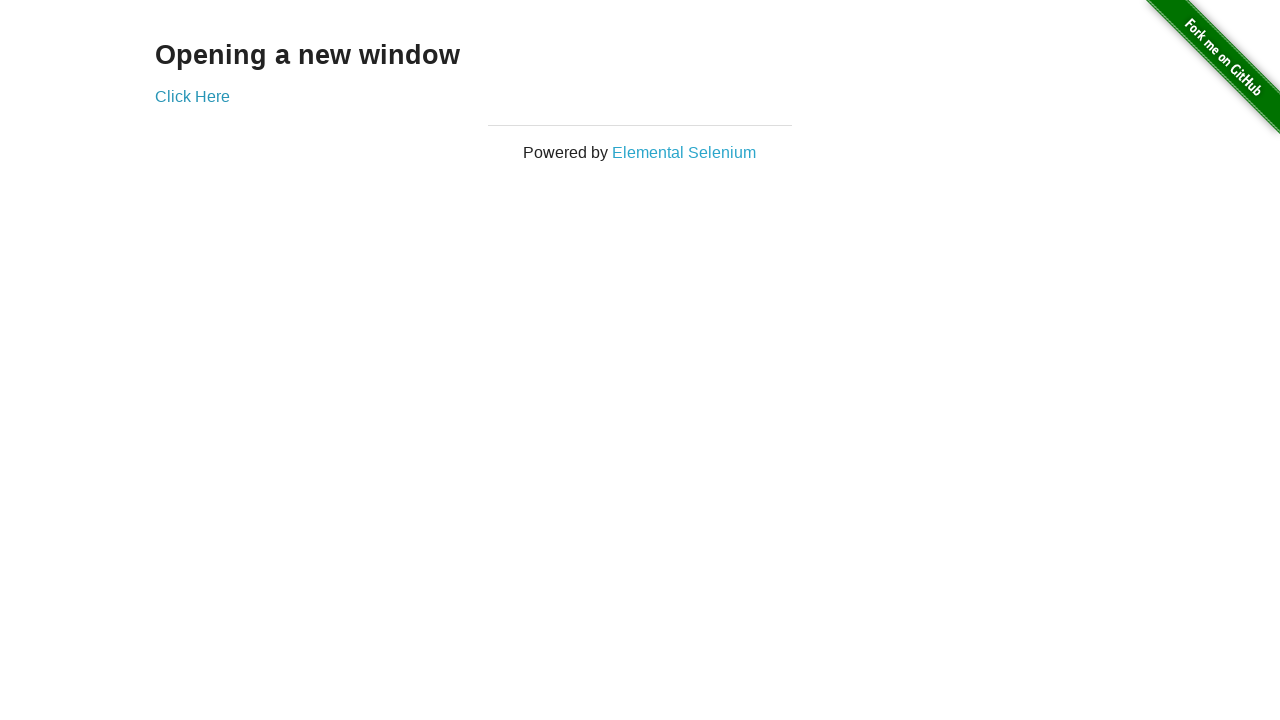